Navigates to a test website, clicks menu items, then uses JavaScript to click an element and add a red border styling to it

Starting URL: https://testek.vn/lab/auto/web-elements/

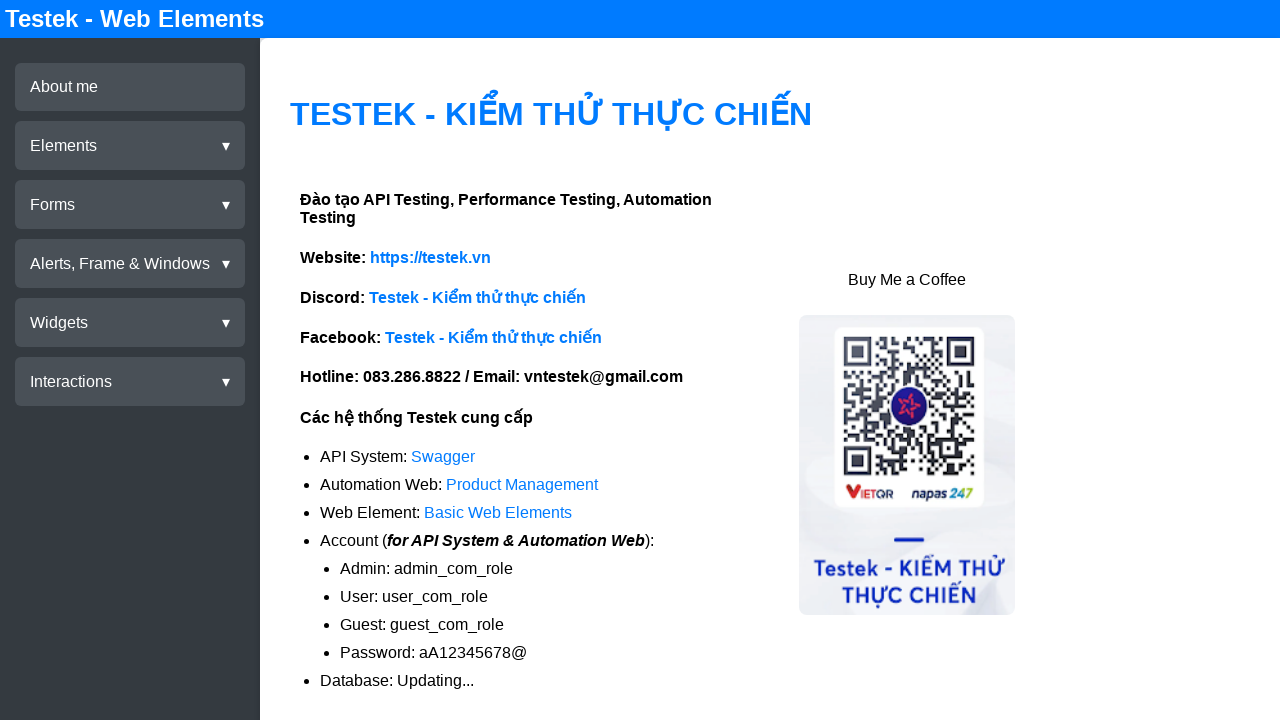

Clicked on Elements menu at (130, 146) on div[test-id='menu-elements']
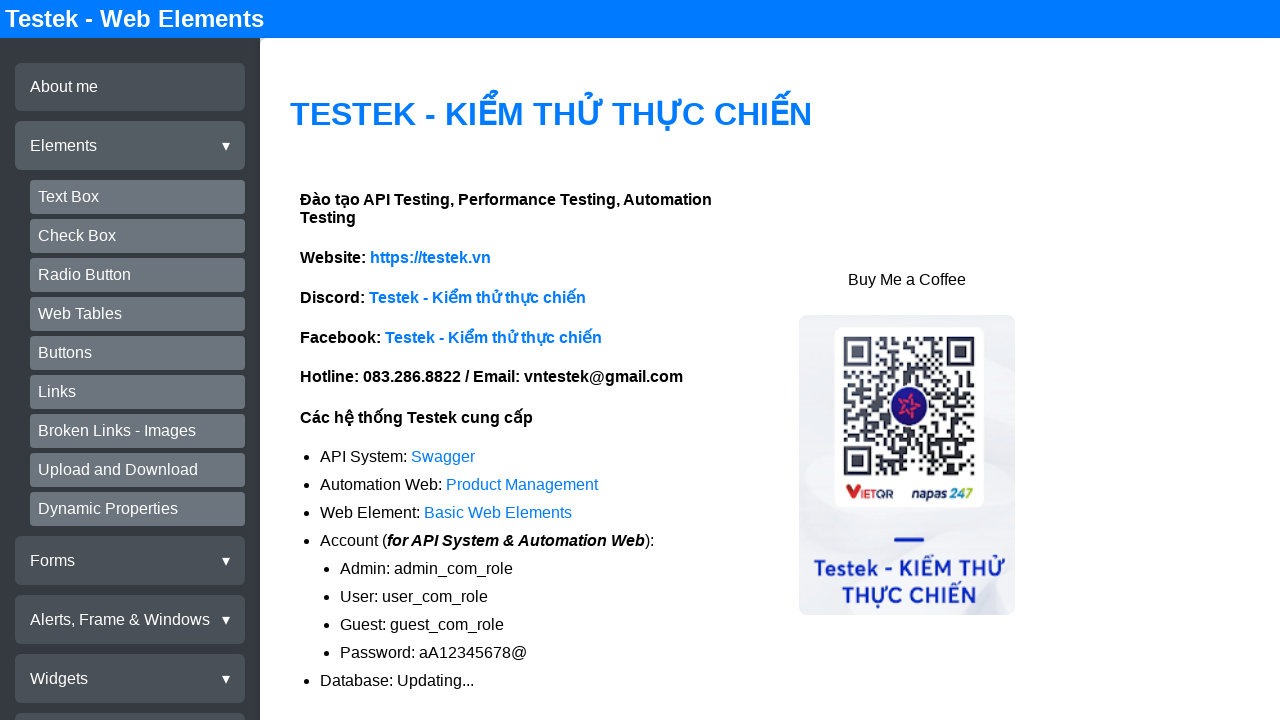

Clicked on Text Box submenu at (138, 197) on div[test-id='submenu-textbox']
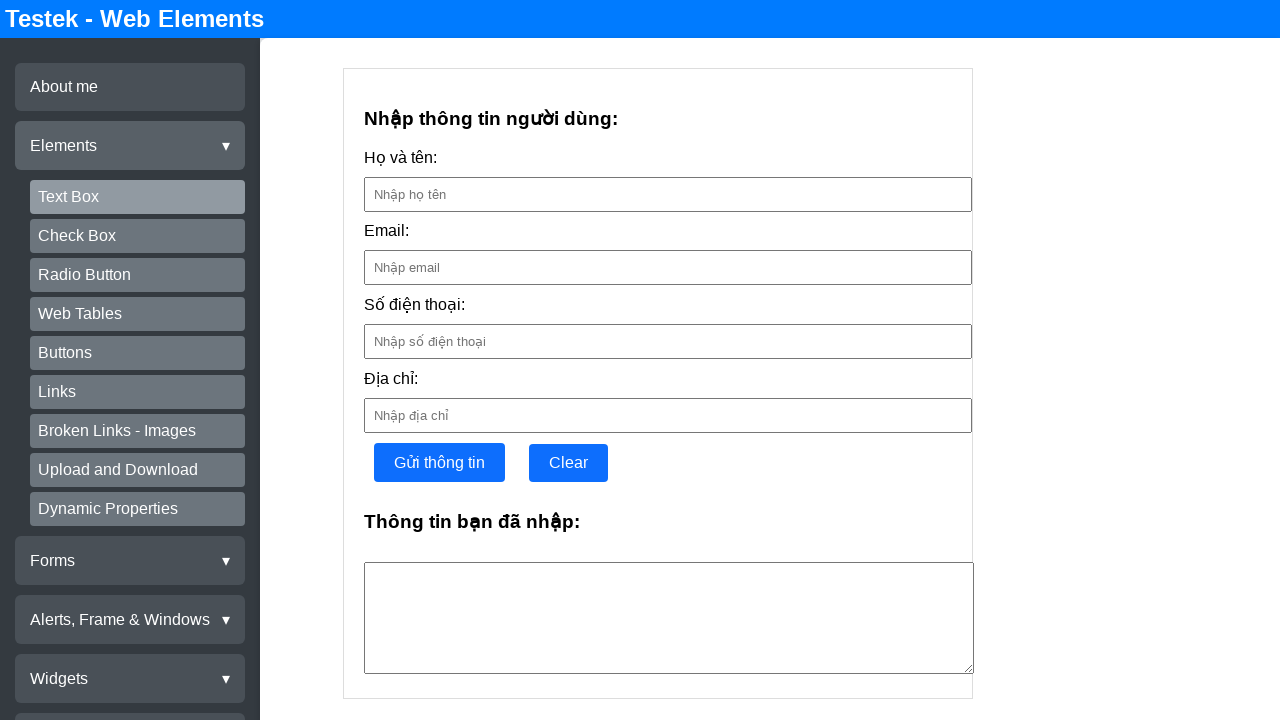

Located text box element
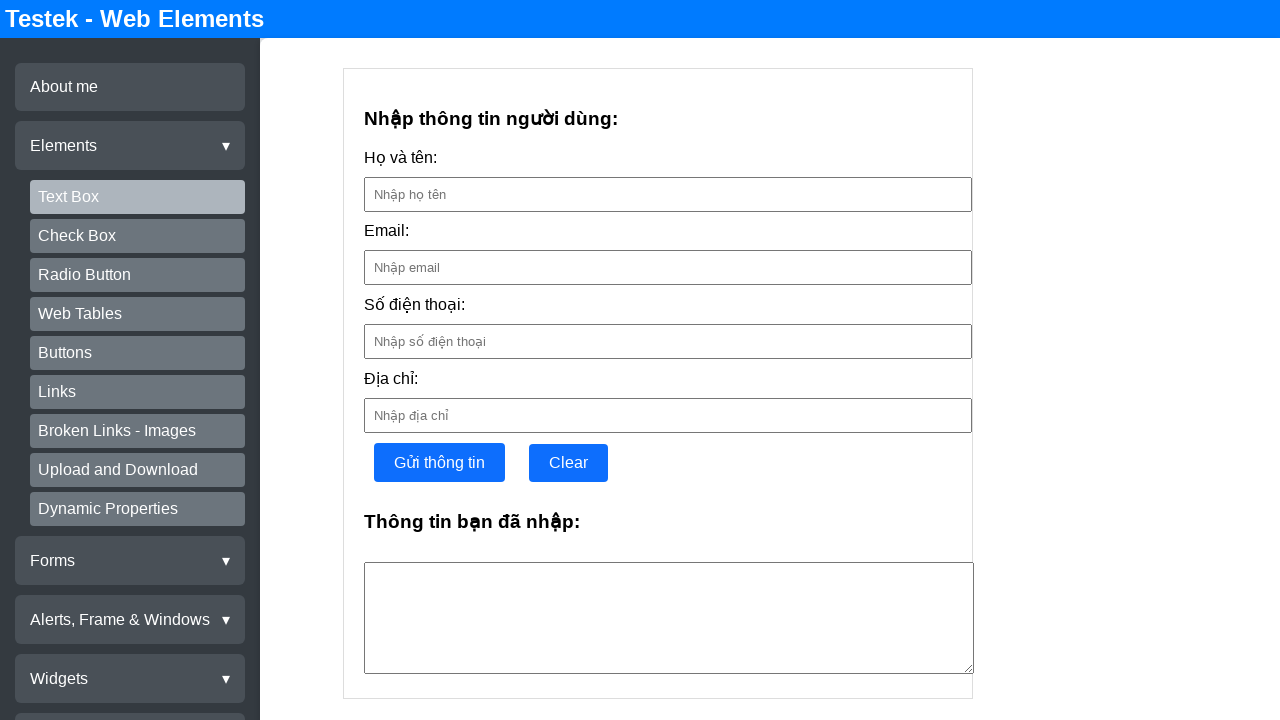

Clicked text box element using JavaScript
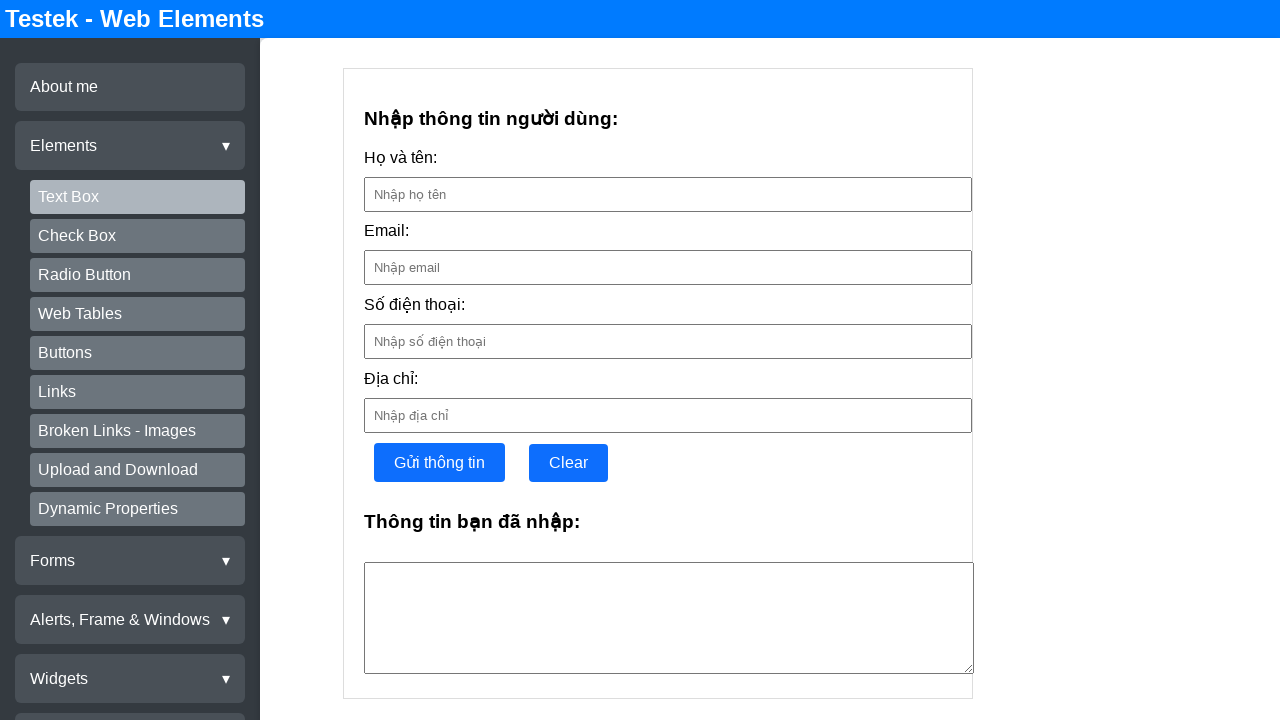

Added red border styling to text box element using JavaScript
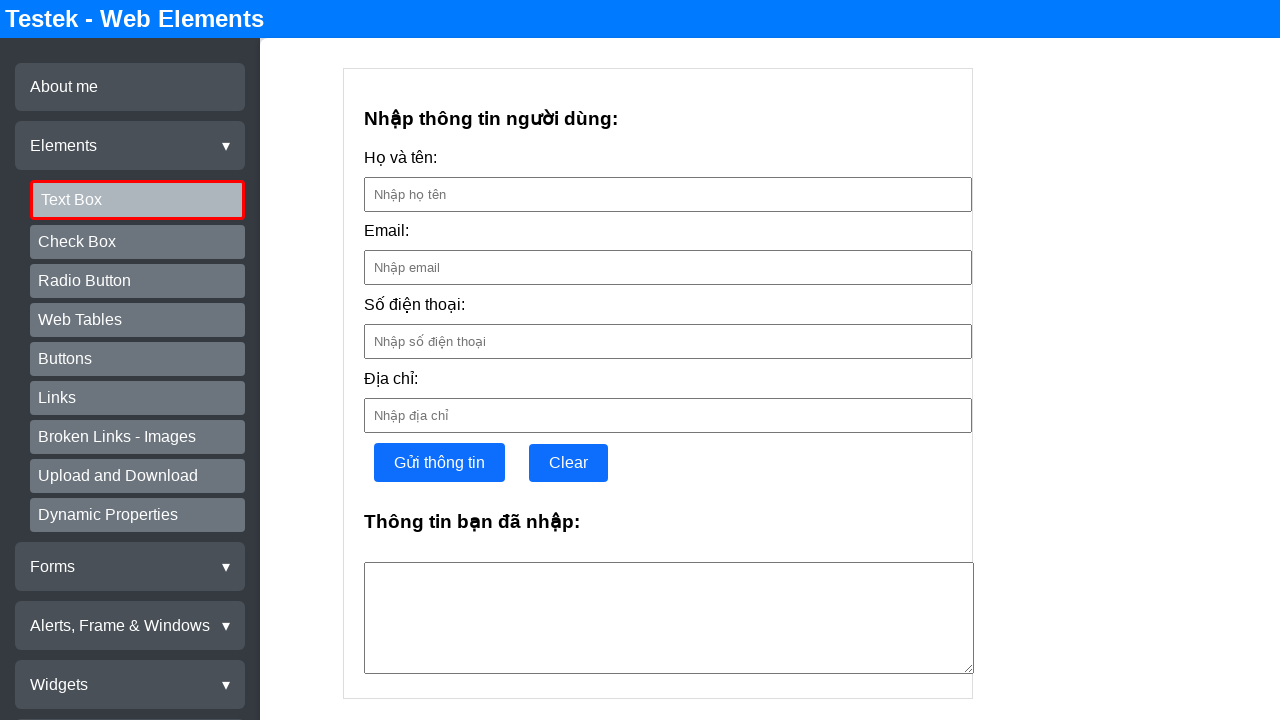

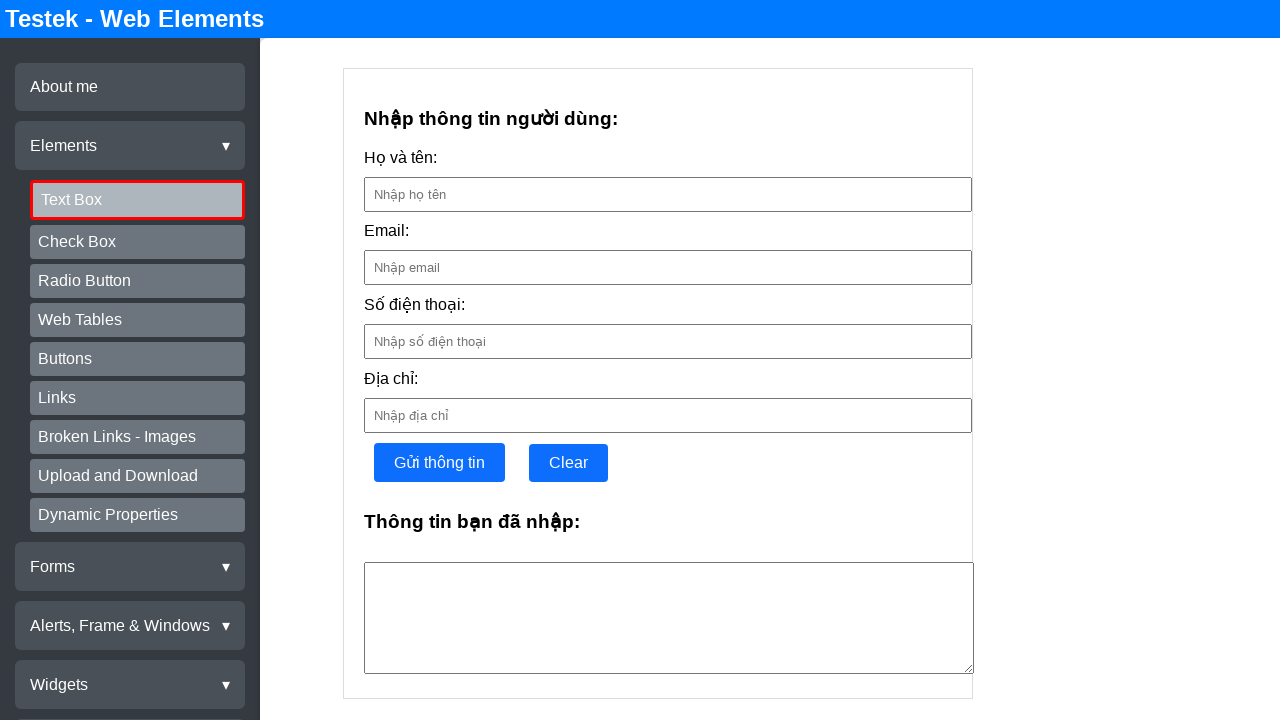